Tests table sorting functionality and searches for a specific item ("Rice") across multiple pages, retrieving its price

Starting URL: https://rahulshettyacademy.com/seleniumPractise/#/offers

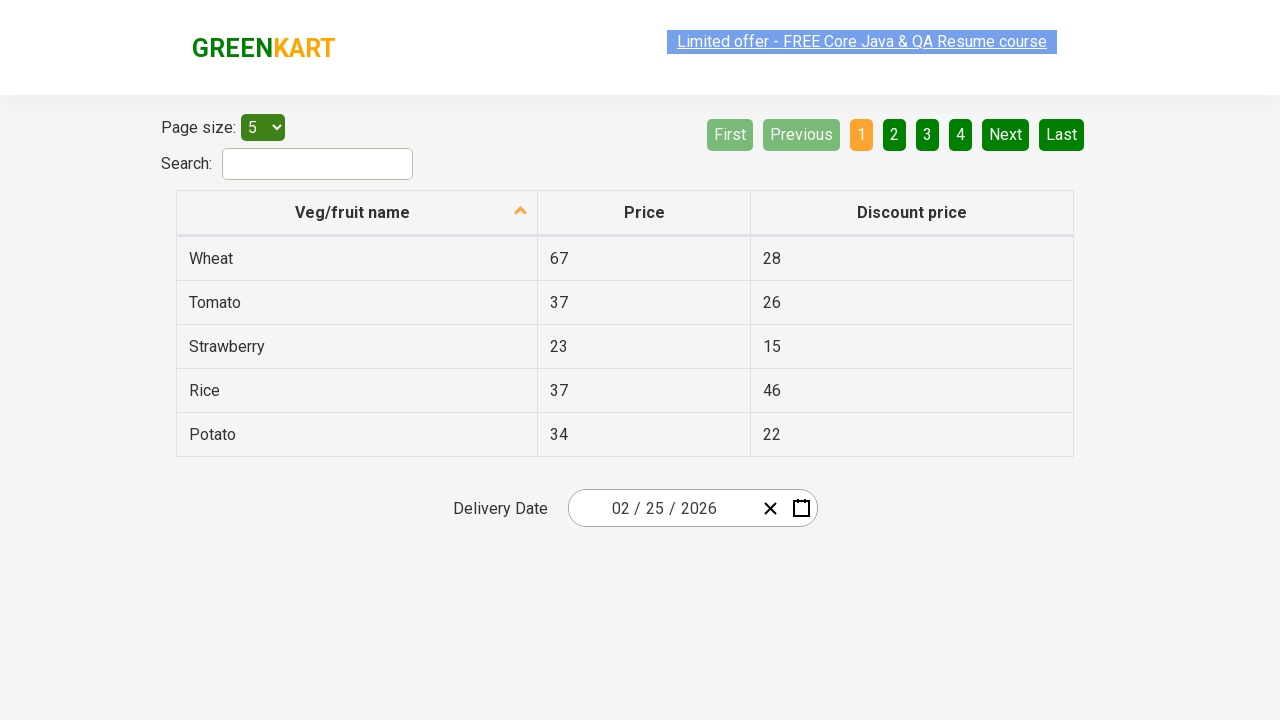

Clicked on first column header to sort table at (357, 213) on xpath=//tr/th[1]
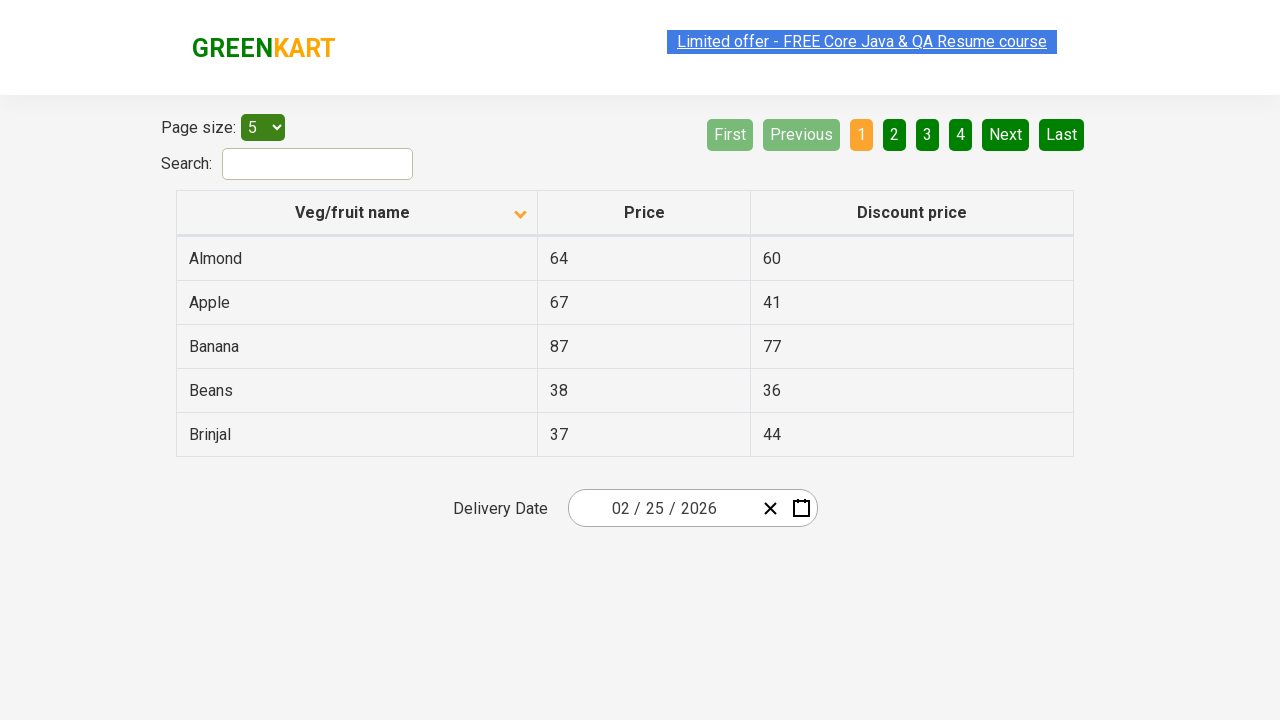

Table first column loaded
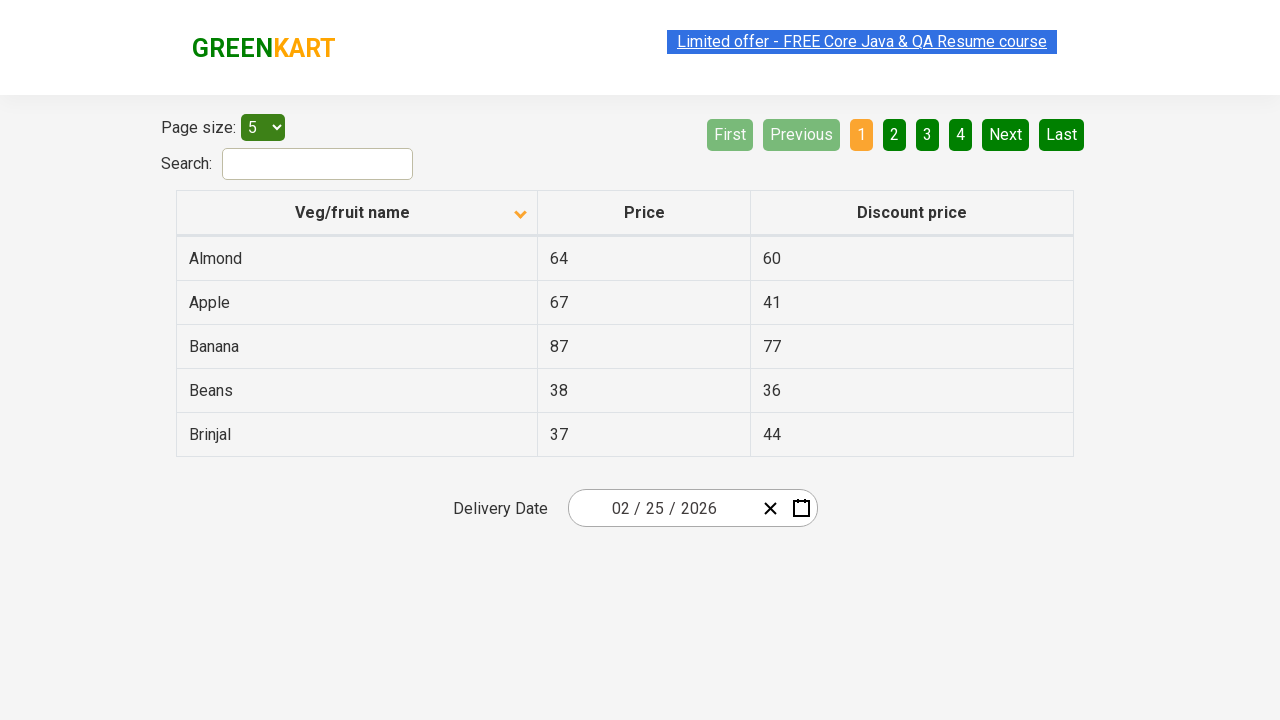

Retrieved all items from first column
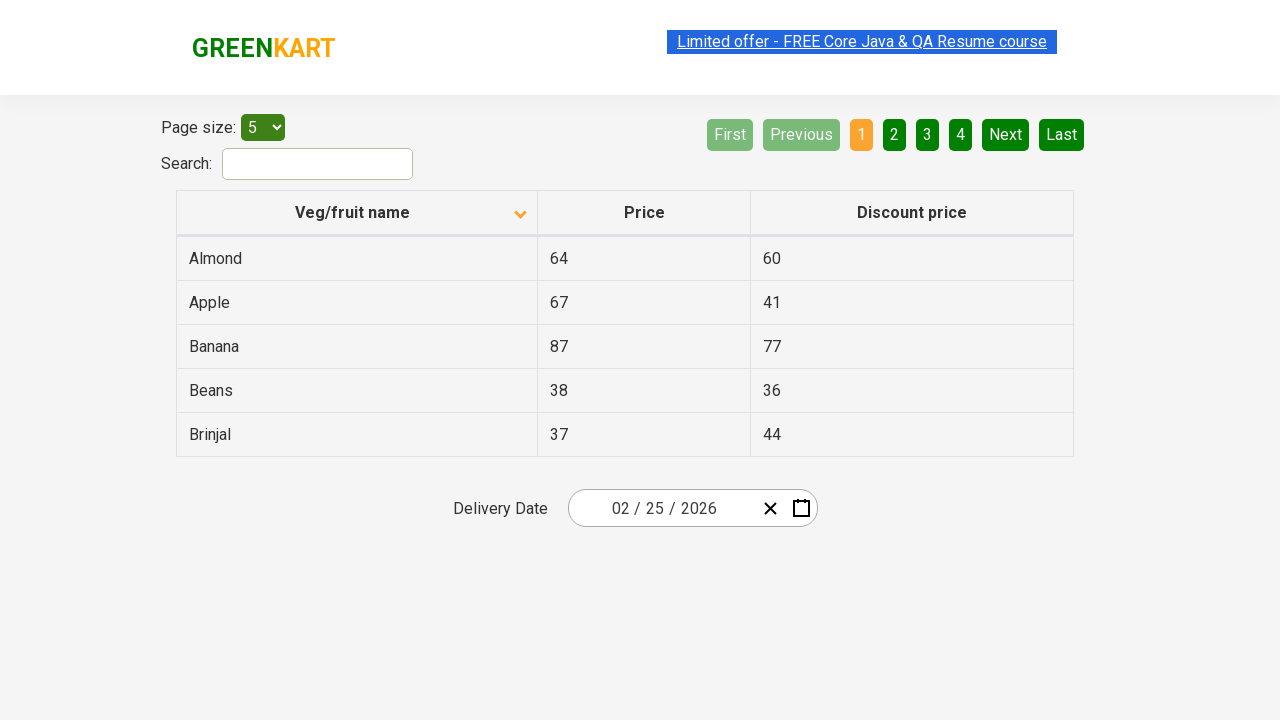

Verified table is sorted correctly
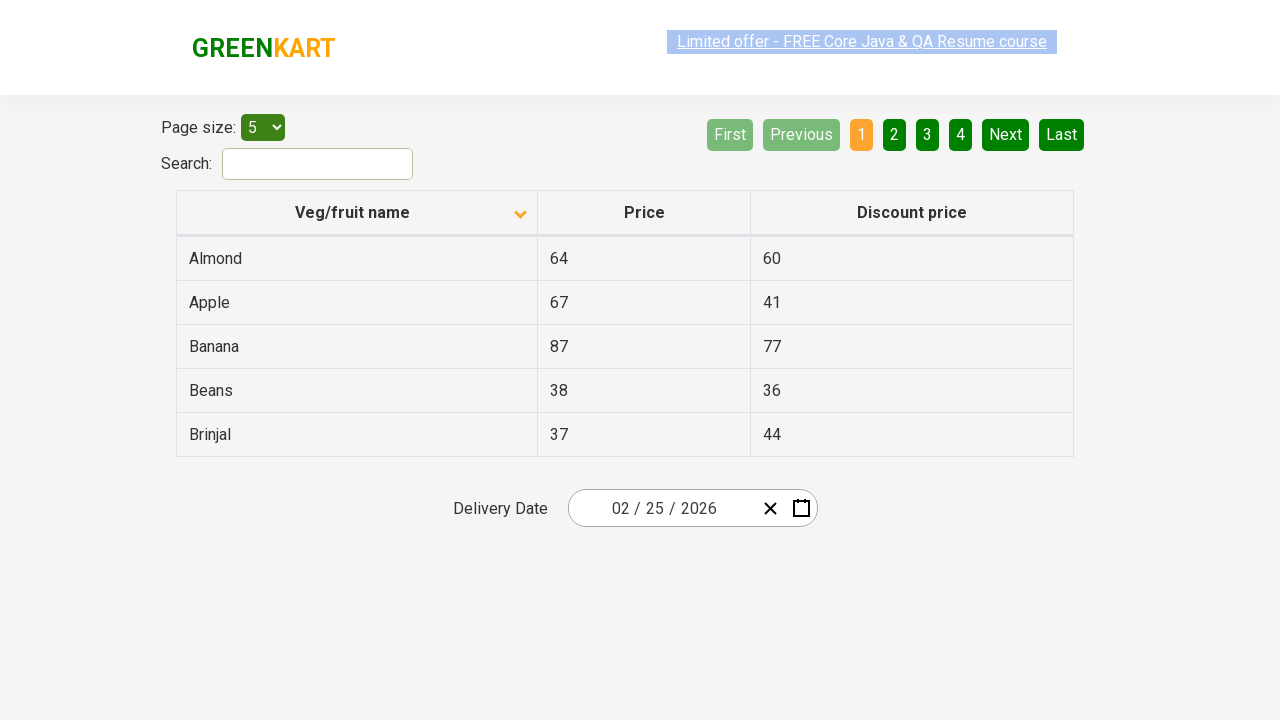

Retrieved all rows from first column on current page
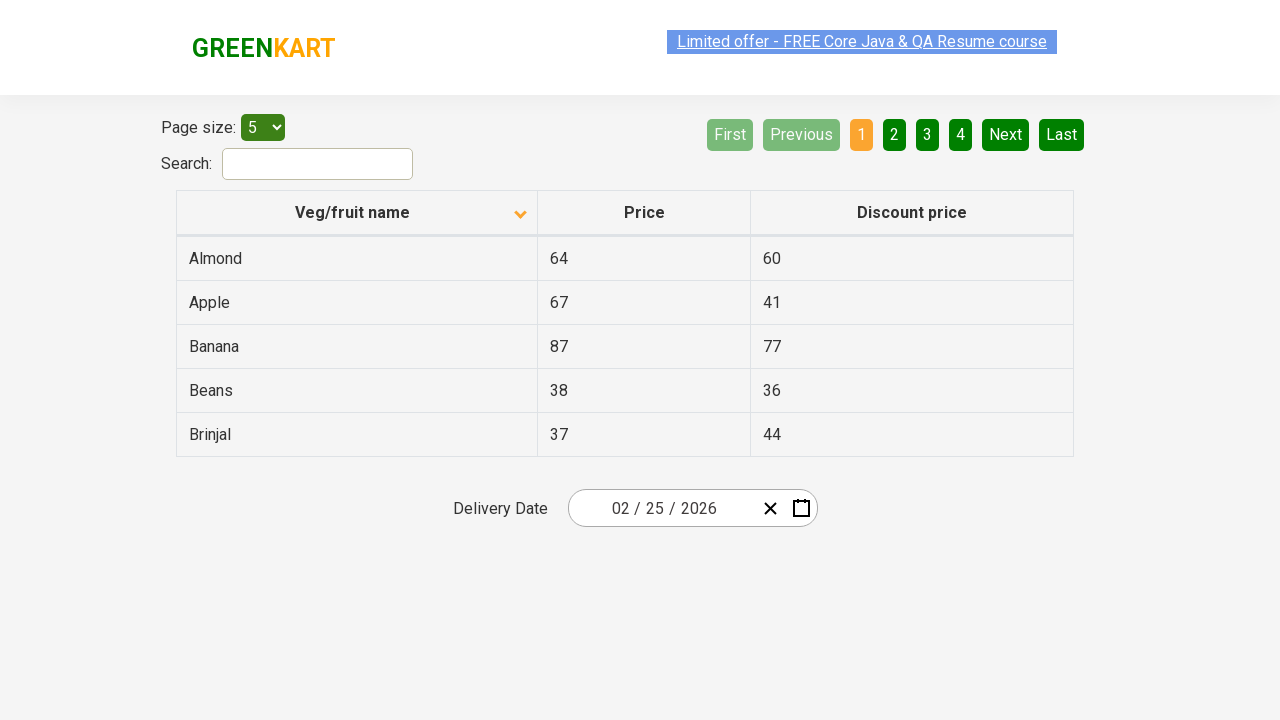

Clicked Next button to navigate to next page at (1006, 134) on a[aria-label='Next']
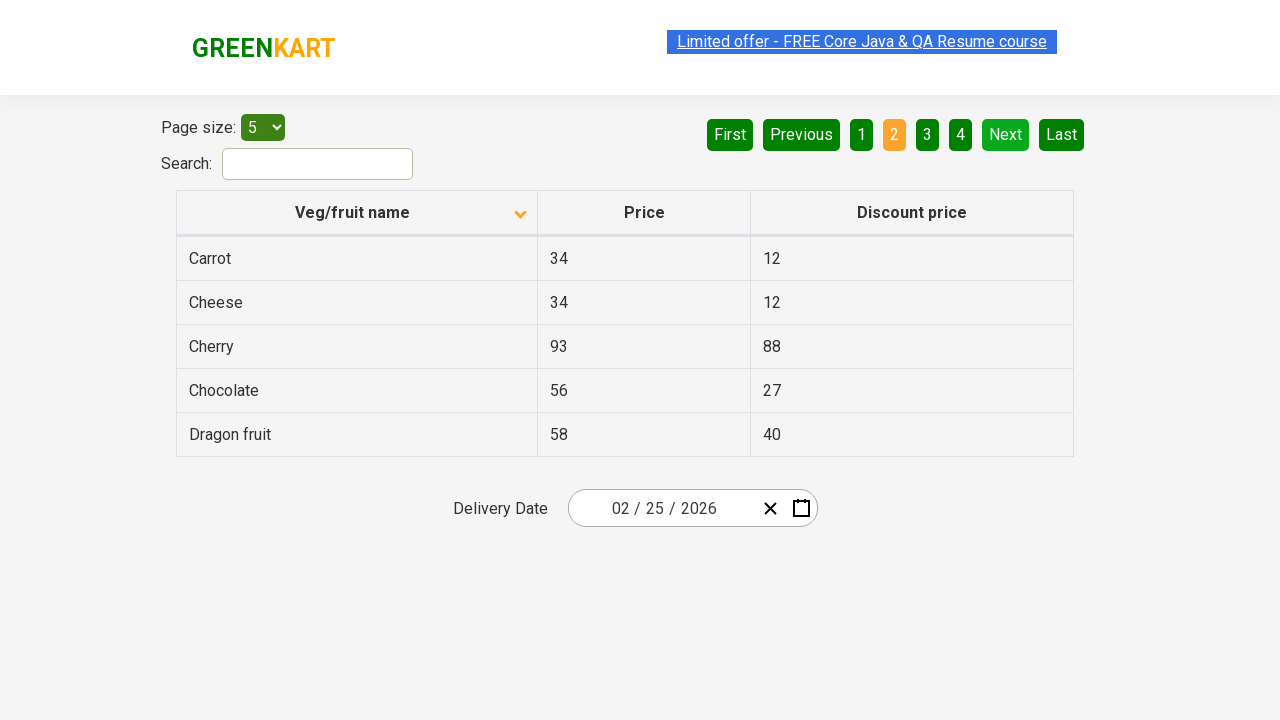

Waited for next page content to load
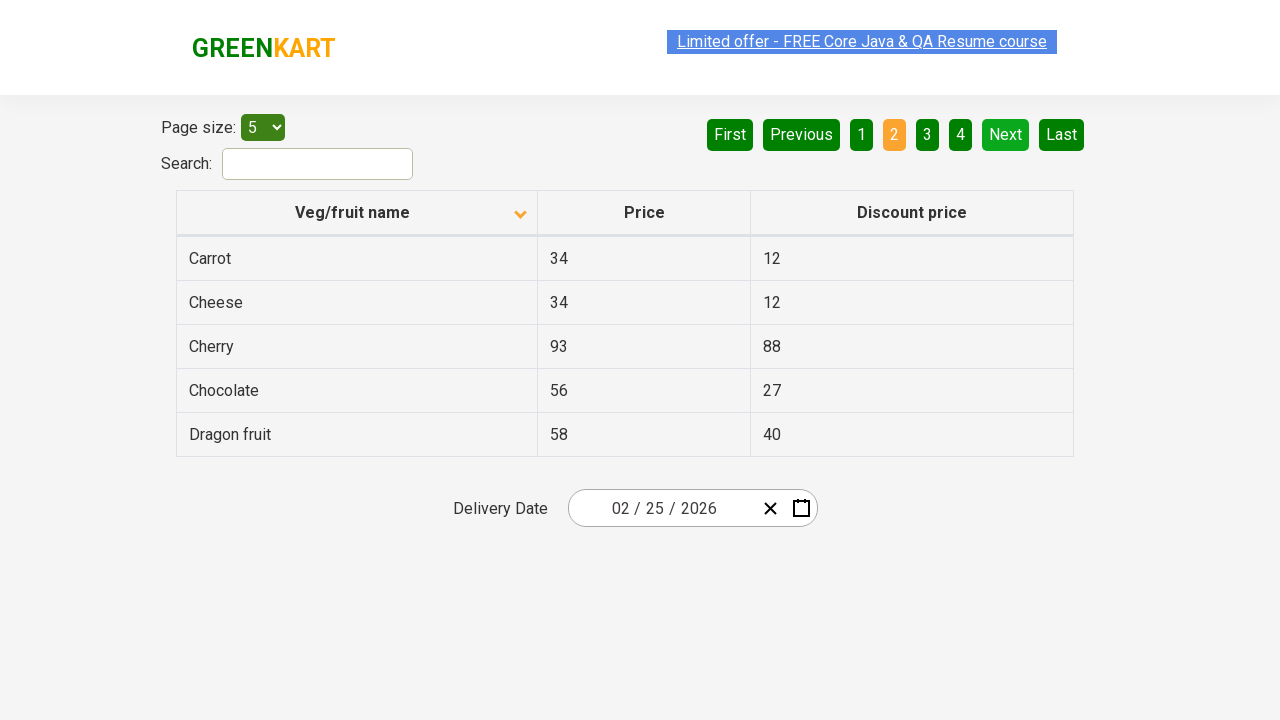

Retrieved all rows from first column on current page
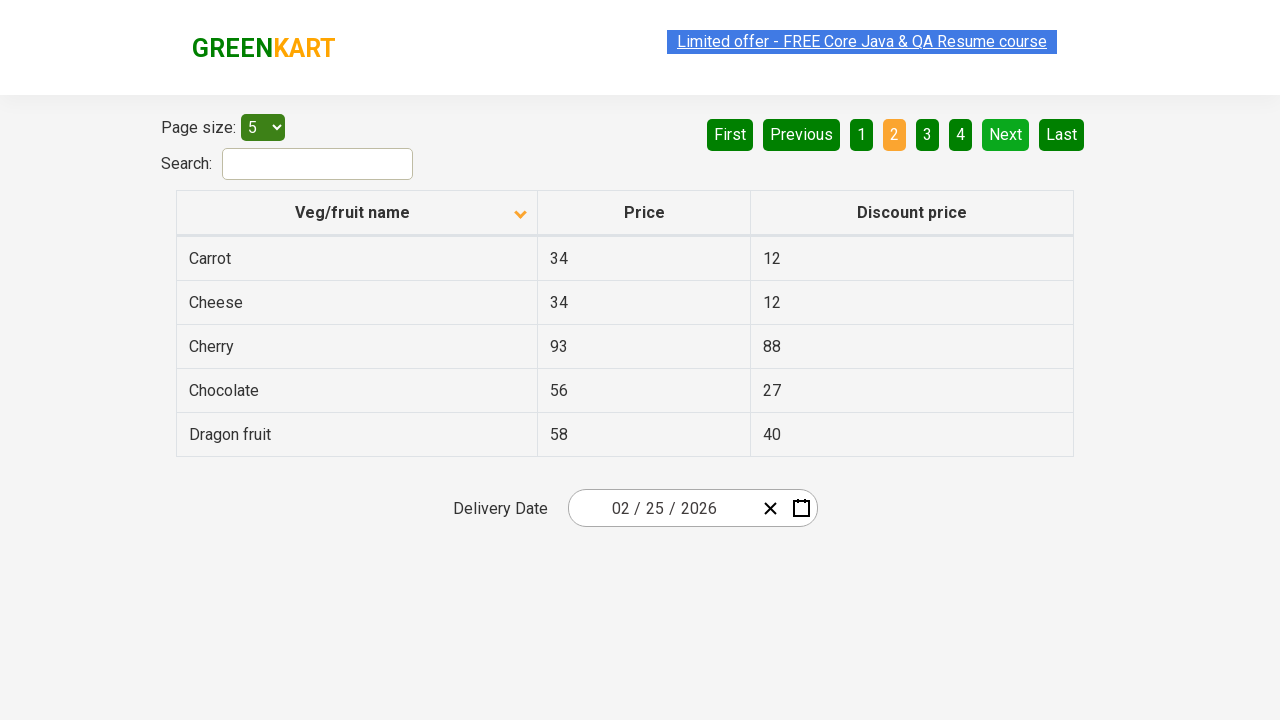

Clicked Next button to navigate to next page at (1006, 134) on a[aria-label='Next']
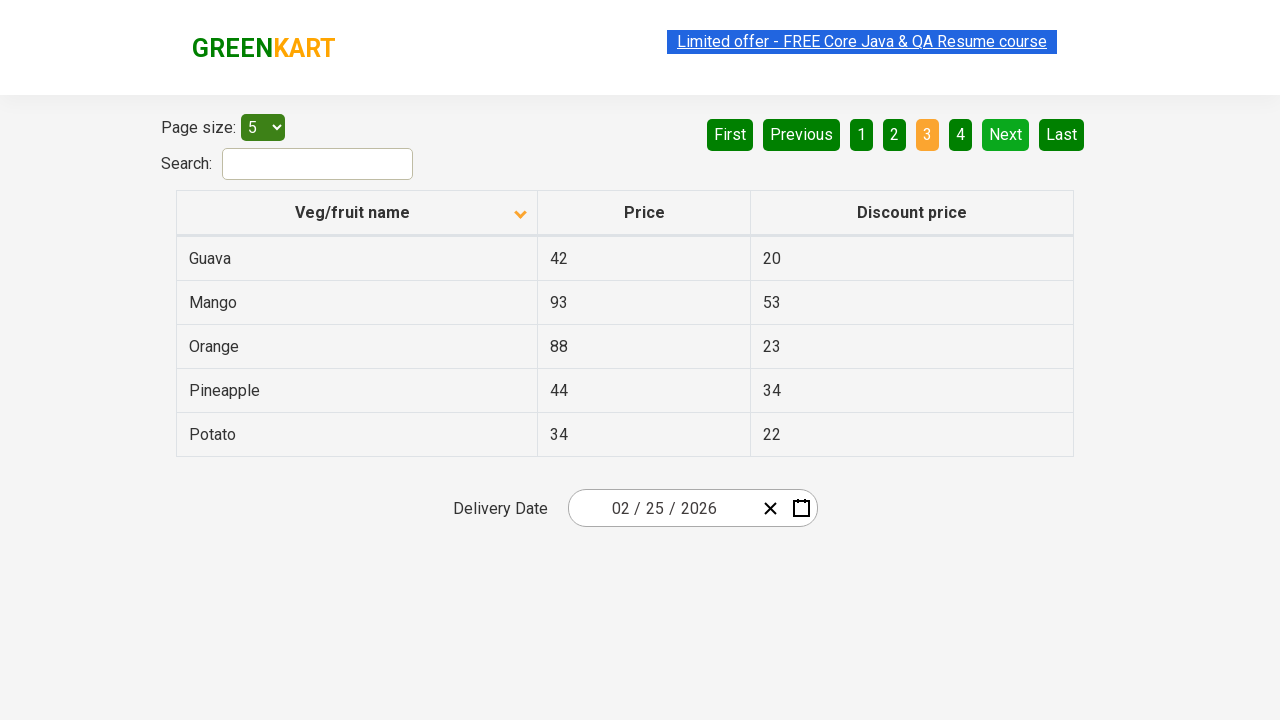

Waited for next page content to load
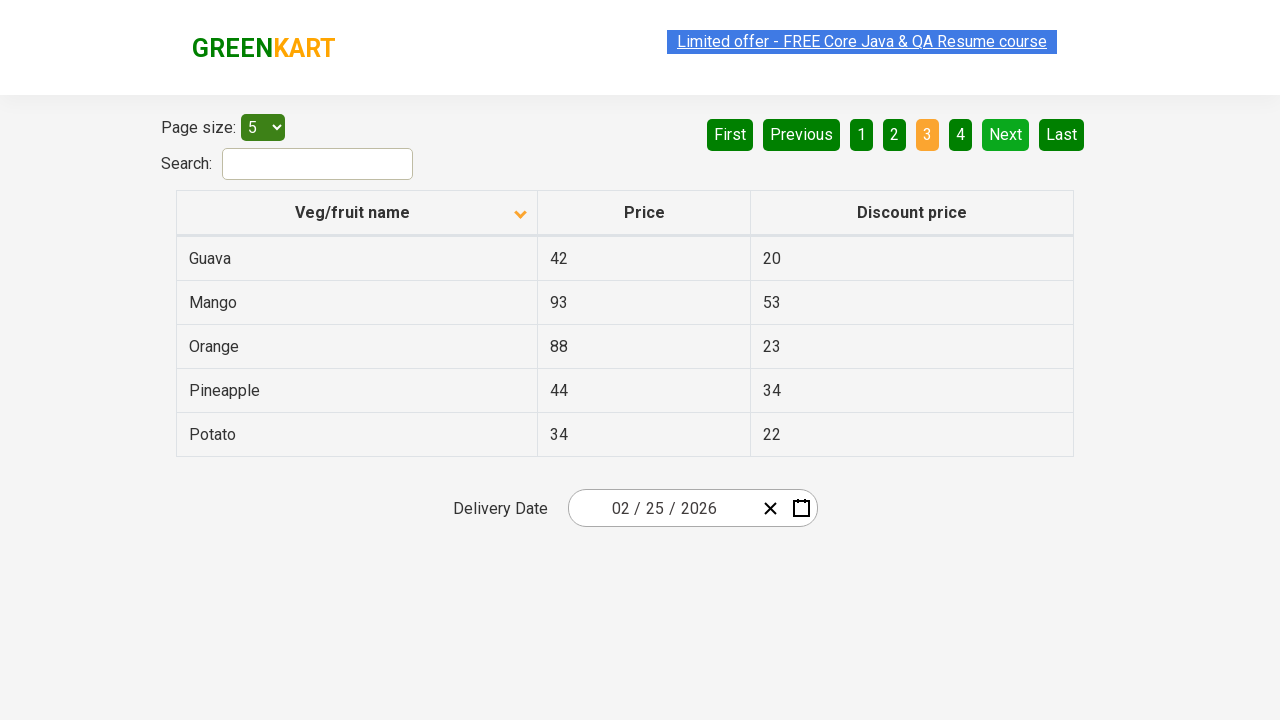

Retrieved all rows from first column on current page
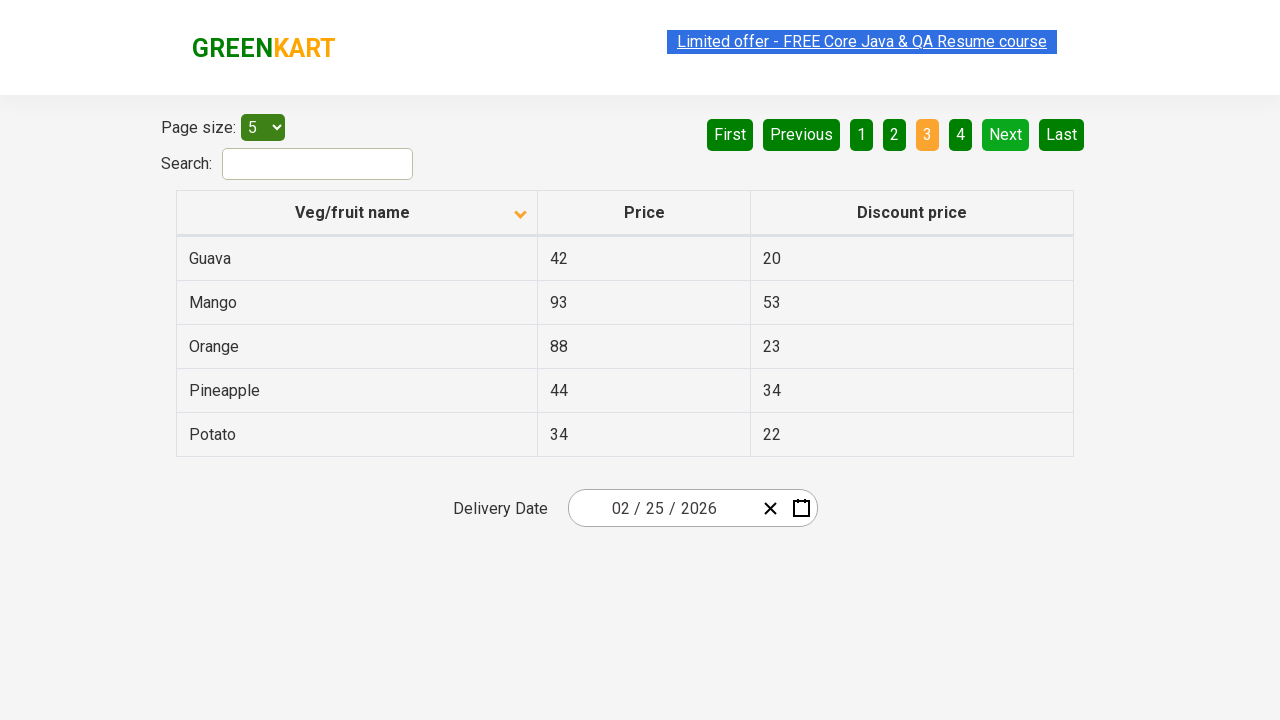

Clicked Next button to navigate to next page at (1006, 134) on a[aria-label='Next']
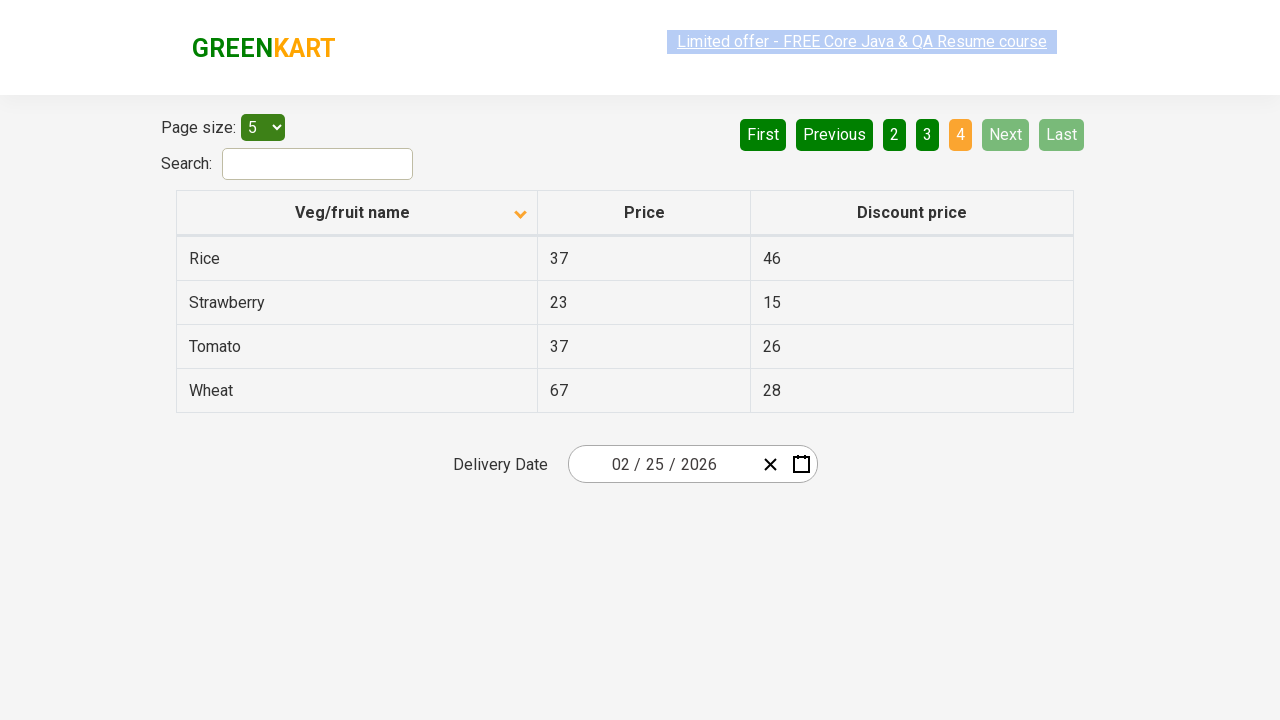

Waited for next page content to load
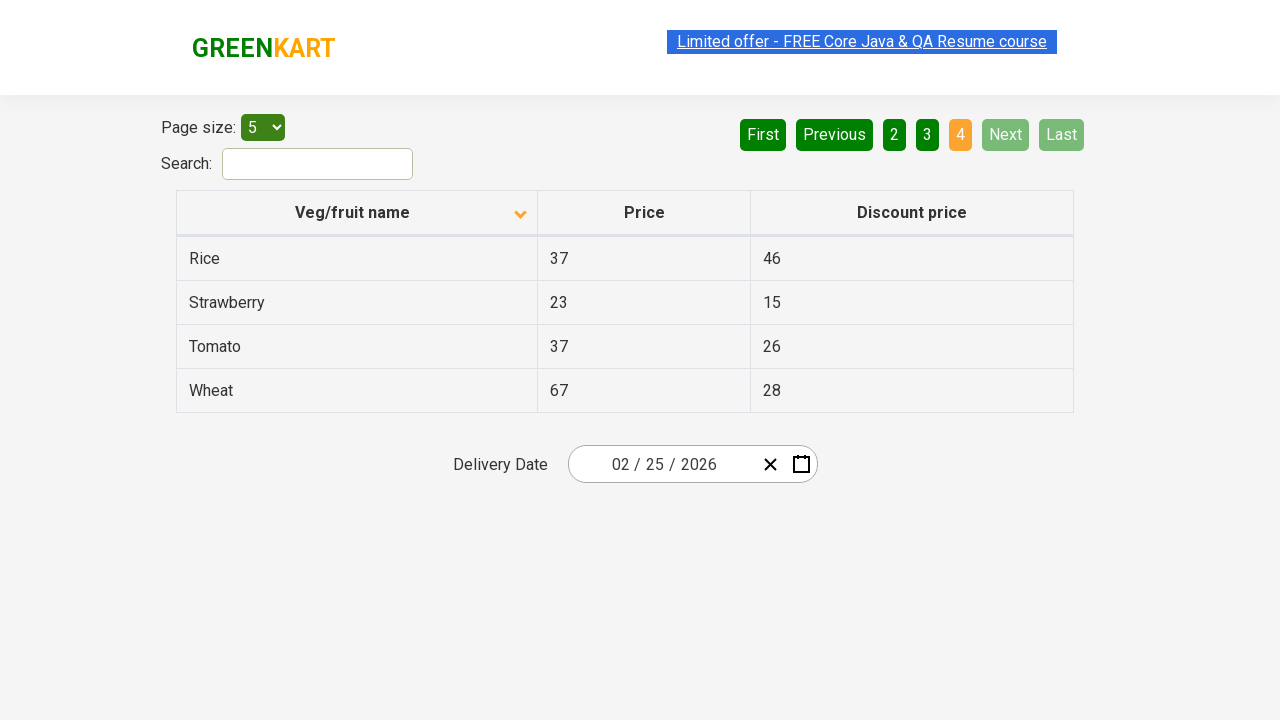

Retrieved all rows from first column on current page
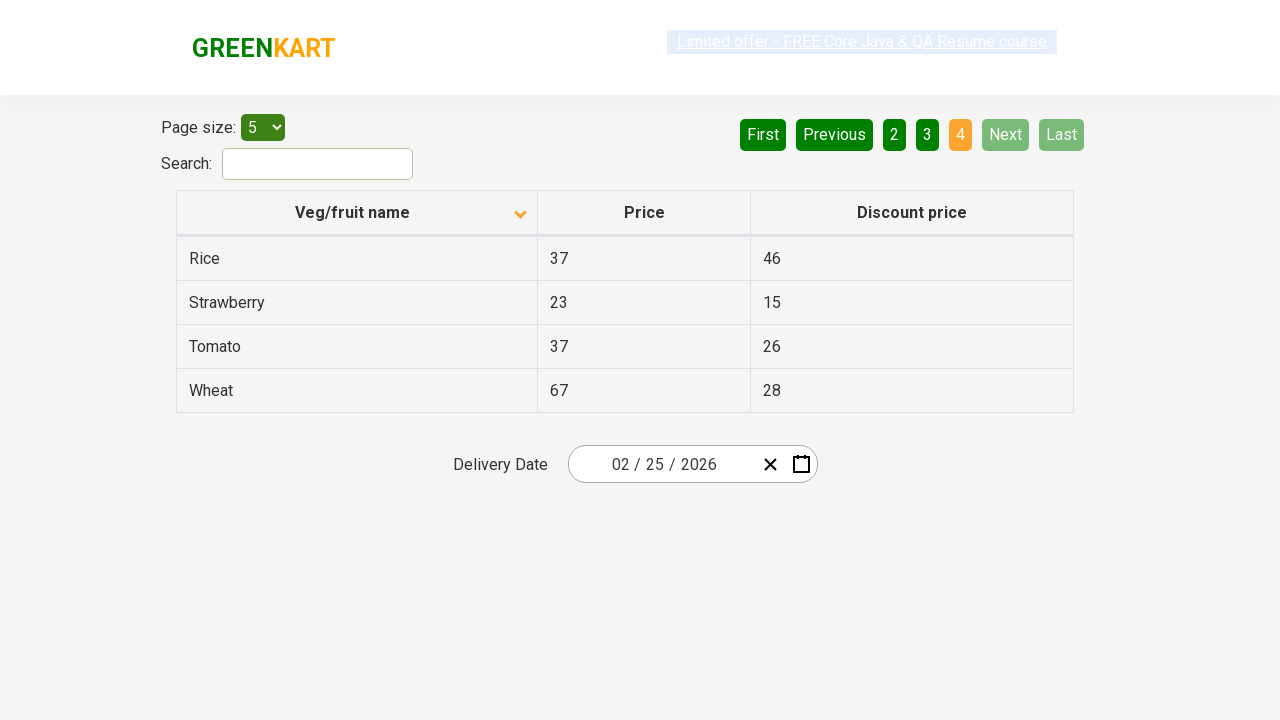

Found Rice with price: 37
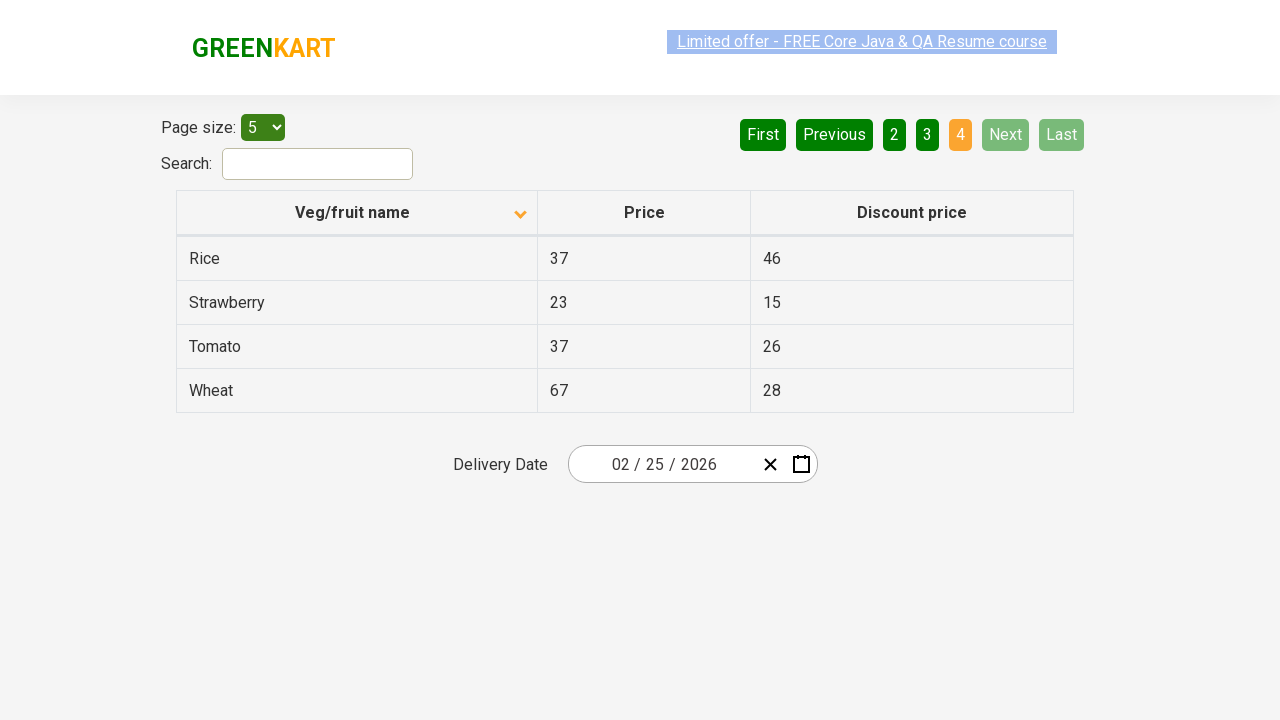

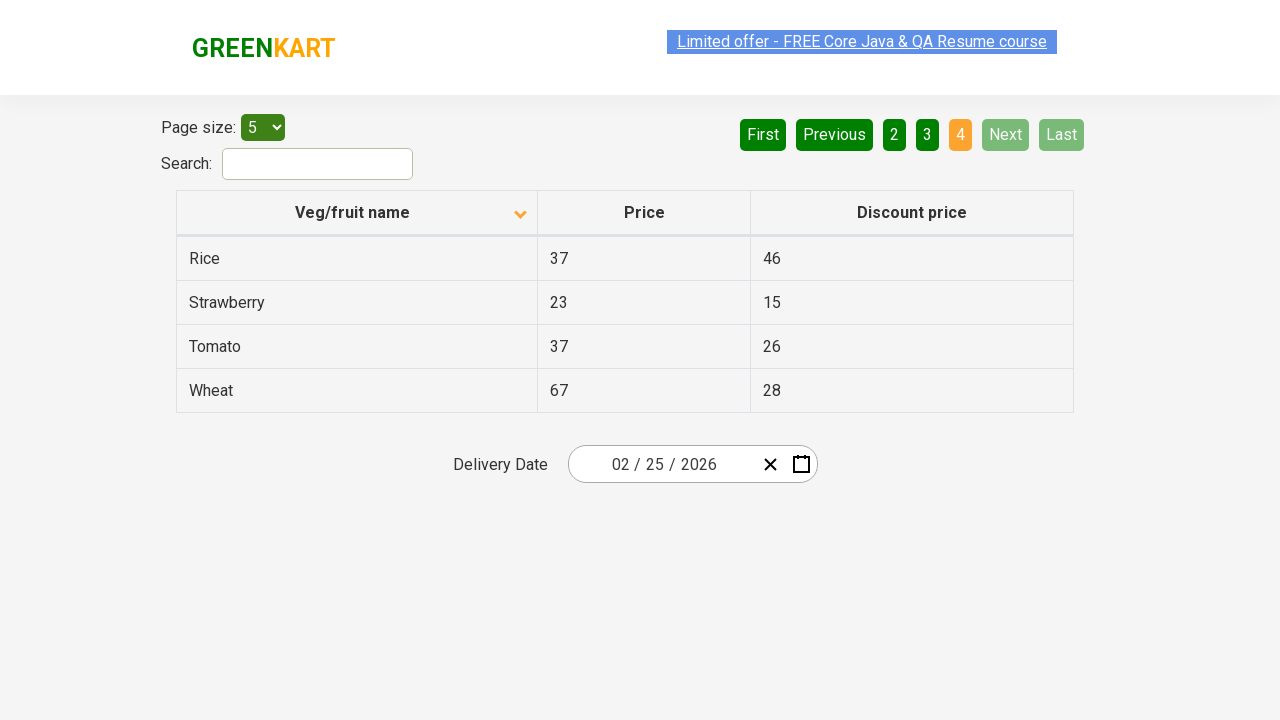